Navigates to NSF advanced award search results page with a keyword search for "retina connectomics" and clicks the XML download link to verify the download functionality is accessible.

Starting URL: https://www.nsf.gov/awardsearch/advancedSearchResult?PIId&PIFirstName&PILastName&PIOrganization&PIState&PIZip&PICountry&ProgOrganization&ProgEleCode&BooleanElement=All&ProgRefCode&BooleanRef=All&Program&ProgOfficer&Keyword=retina%20connectomics&AwardNumberOperator&AwardAmount&AwardInstrument&ActiveAwards=true&OriginalAwardDateOperator&StartDateOperator&ExpDateOperator

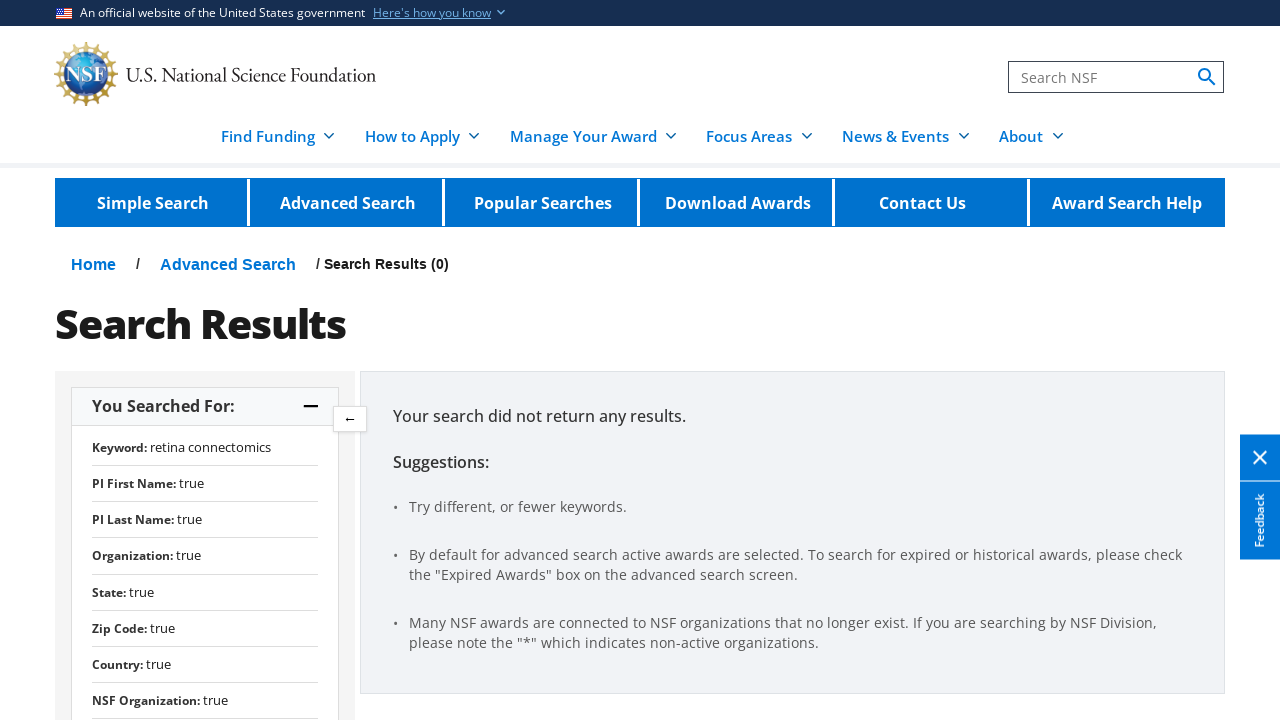

Waited for page to reach networkidle load state
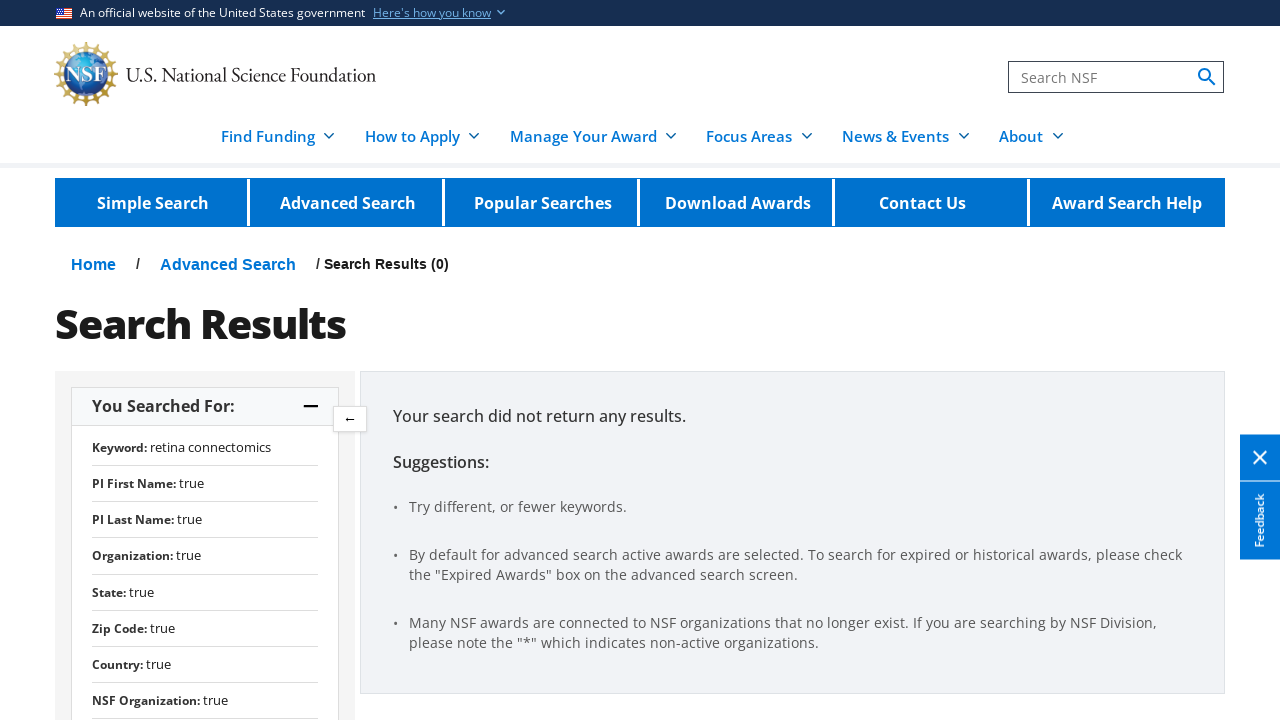

Waited for Download link to appear on NSF award search results page
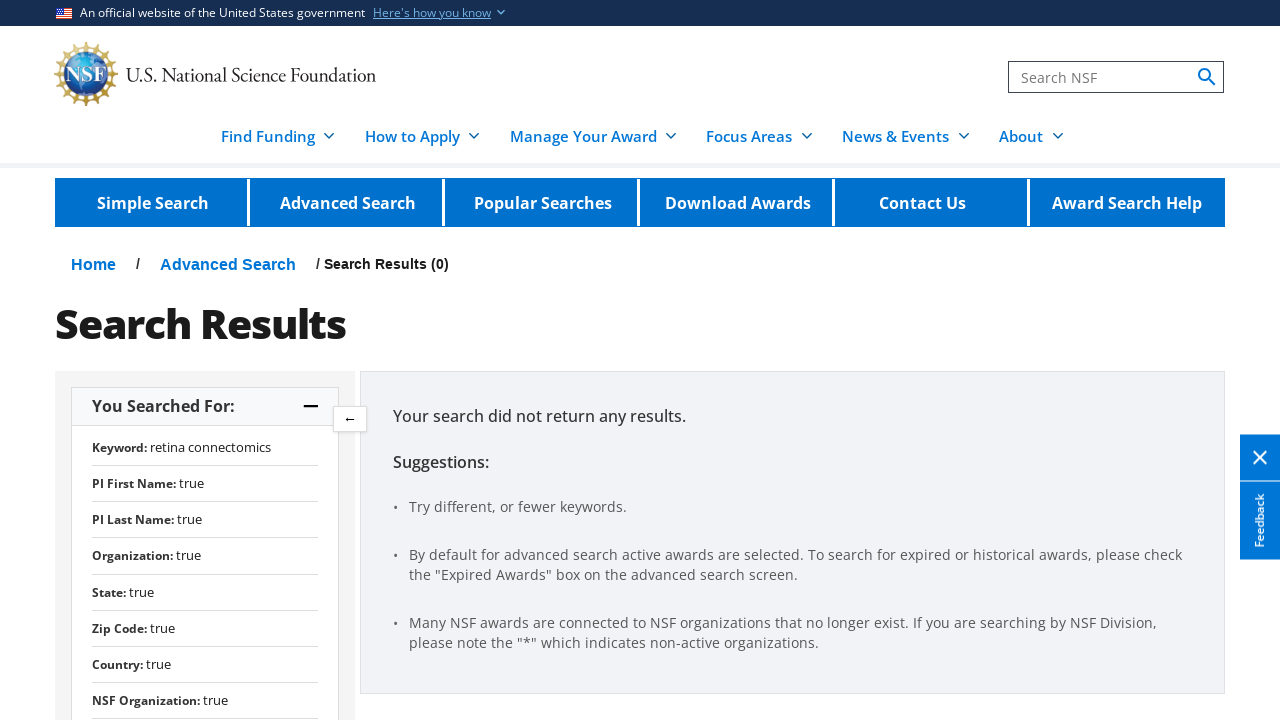

Clicked the Download link to initiate XML export of 'retina connectomics' search results at (738, 202) on a:has-text('Download')
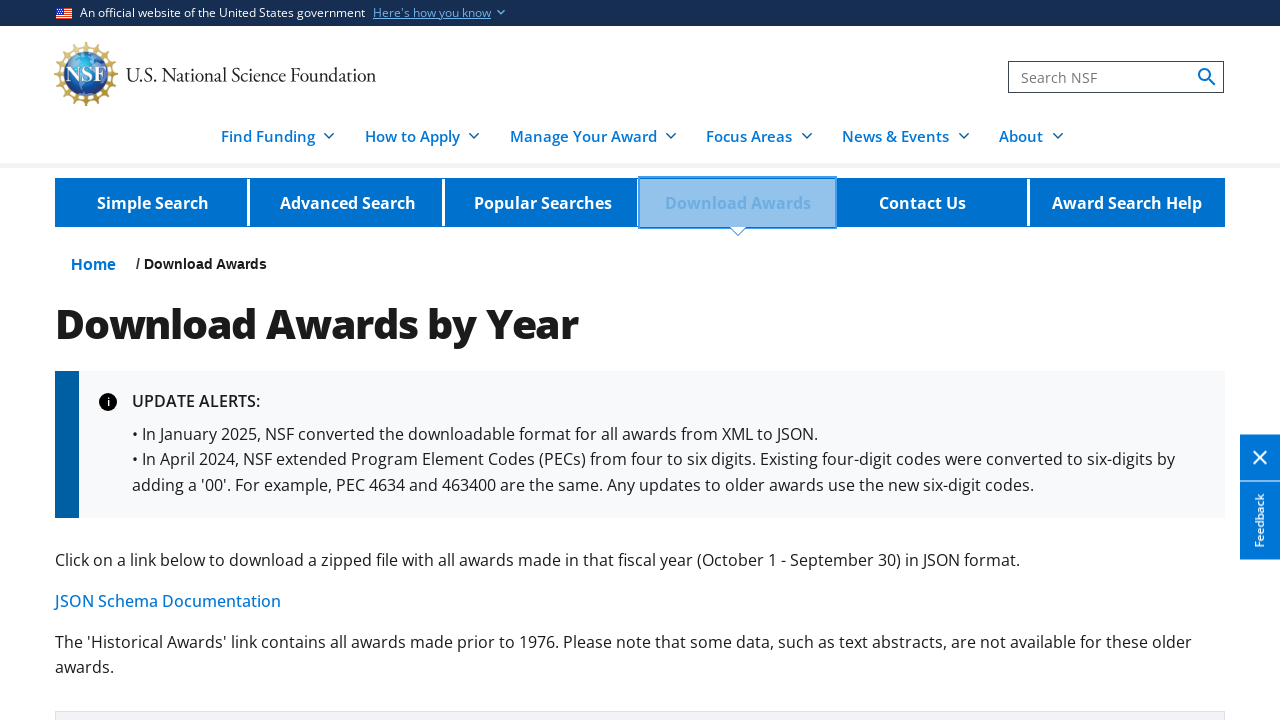

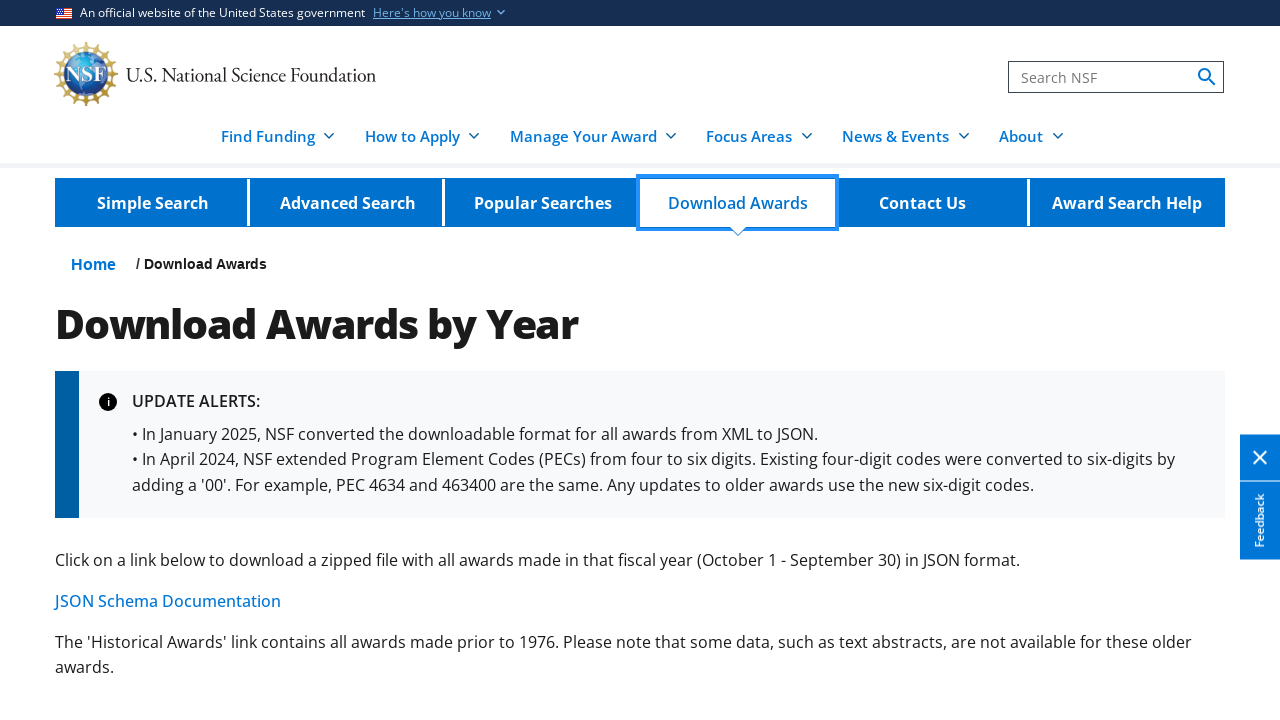